Tests dynamic controls by removing a checkbox and enabling a disabled input field, verifying the state changes after each action

Starting URL: http://the-internet.herokuapp.com/dynamic_controls

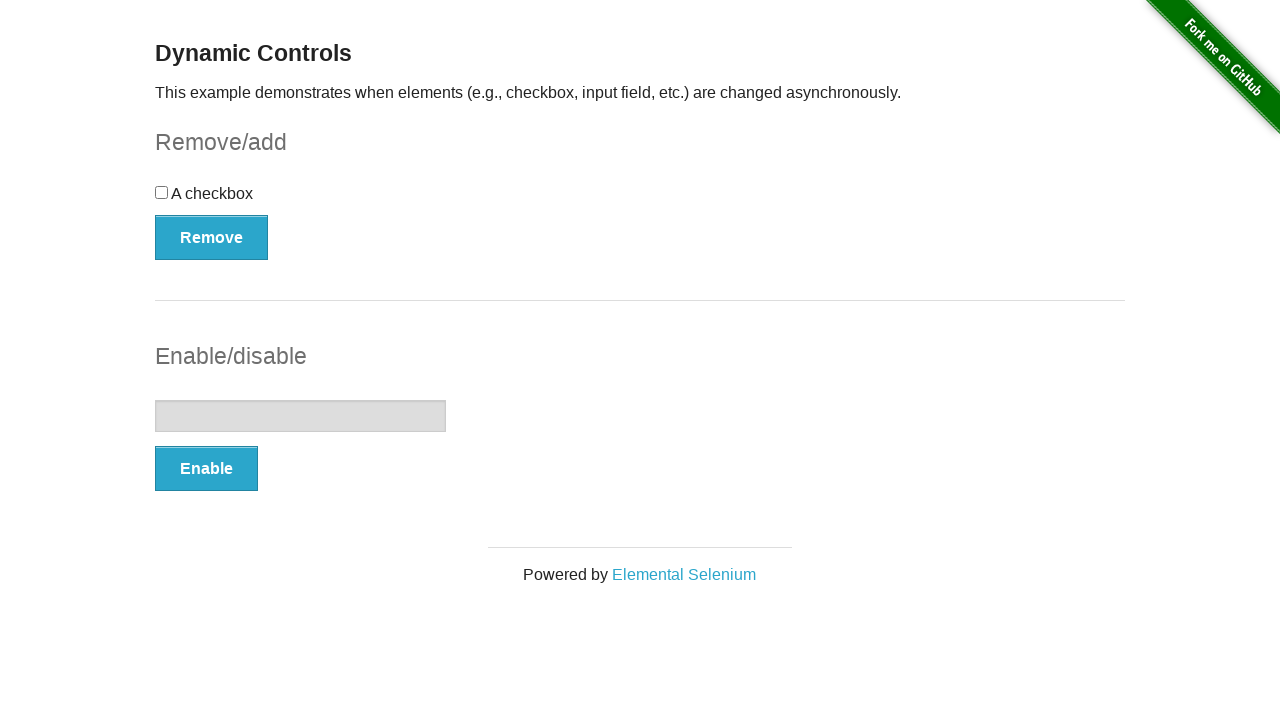

Clicked Remove button to remove checkbox at (212, 237) on [onclick='swapCheckbox()']
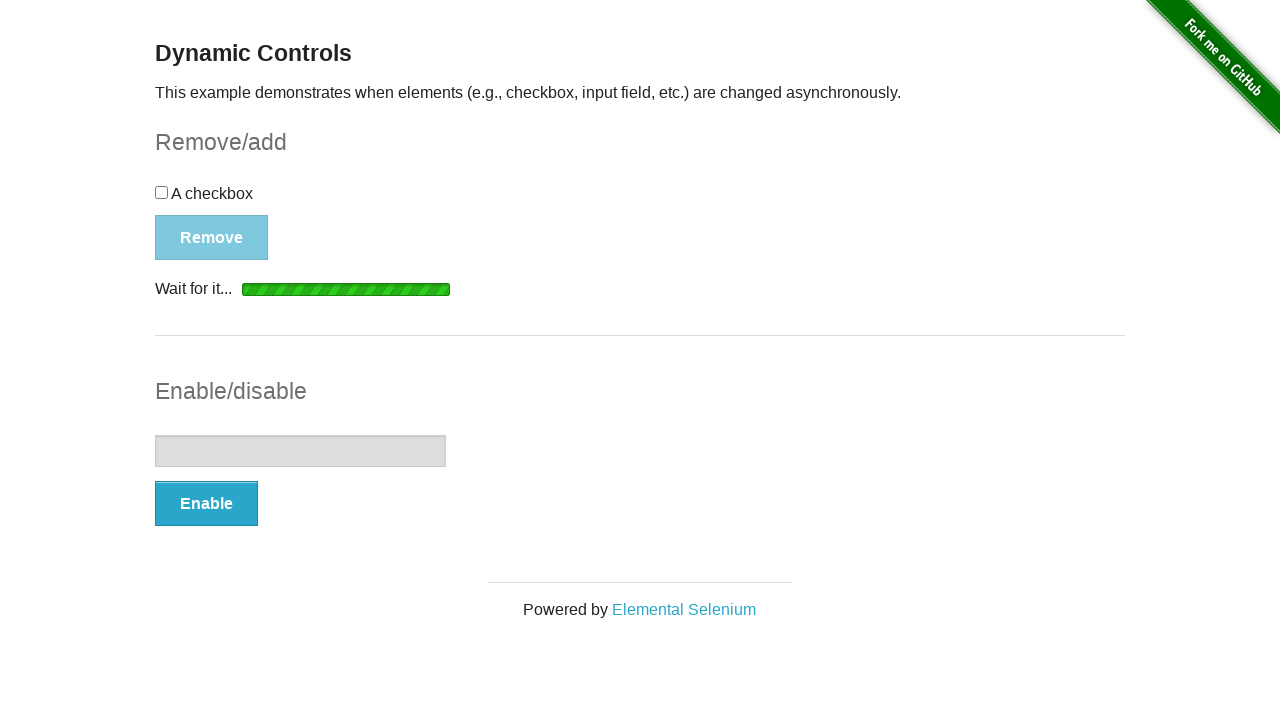

Removal confirmation message appeared
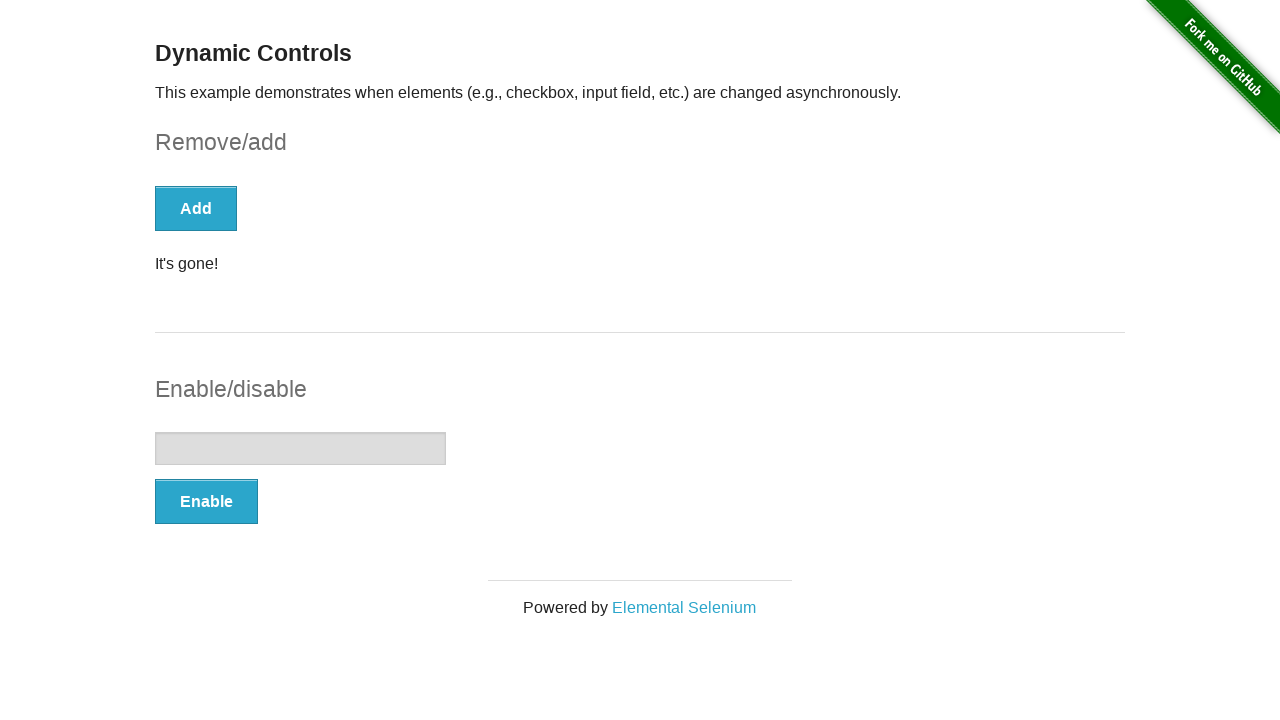

Verified checkbox is no longer visible
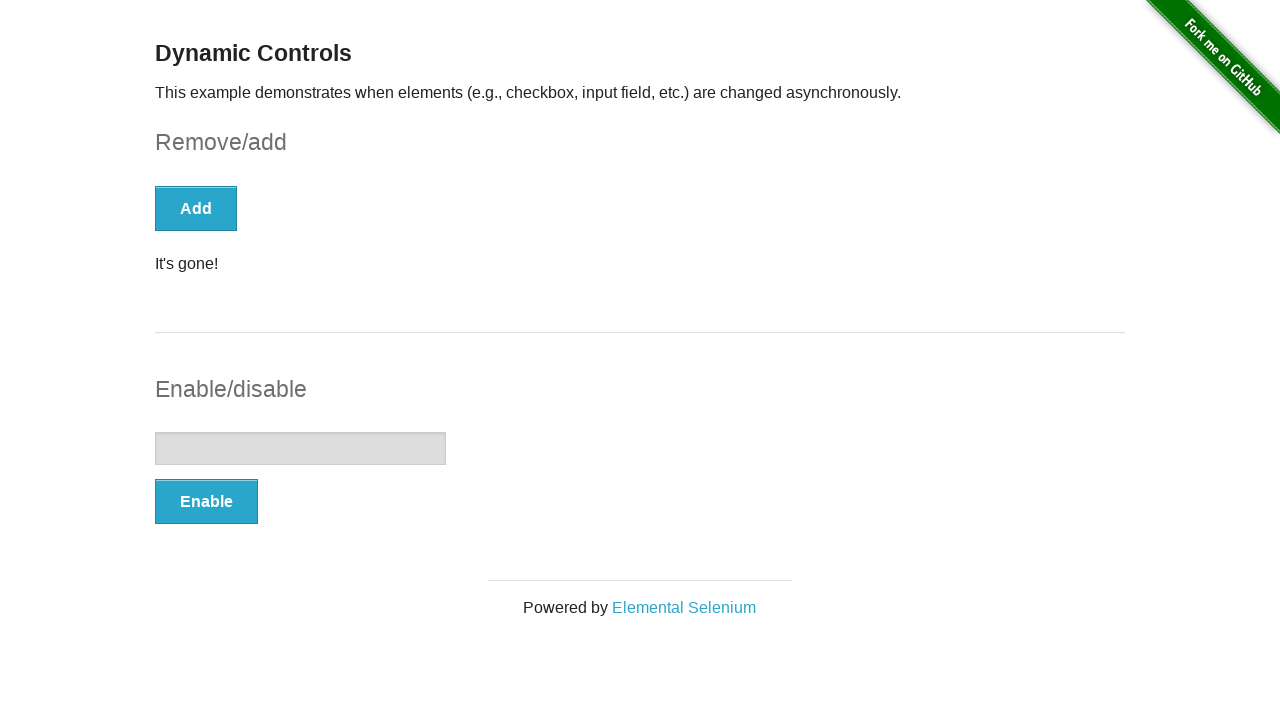

Clicked Enable button to enable input field at (206, 501) on [onclick='swapInput()']
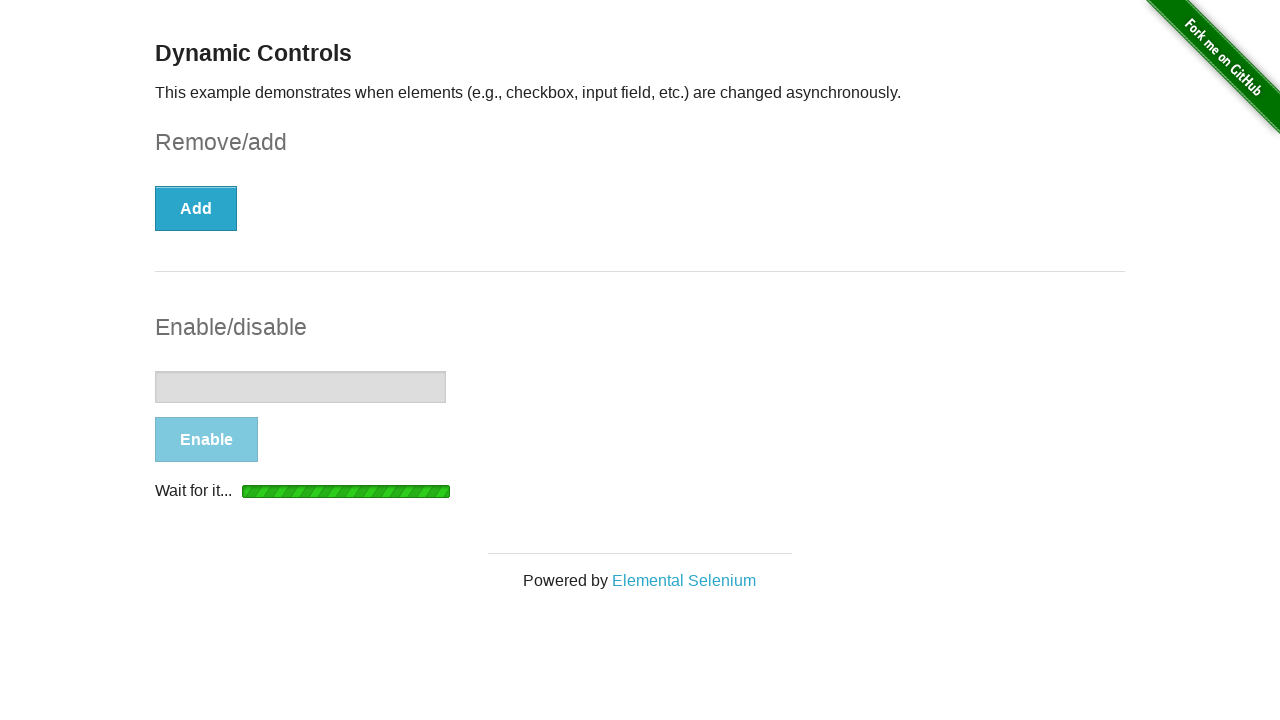

Enable confirmation message appeared
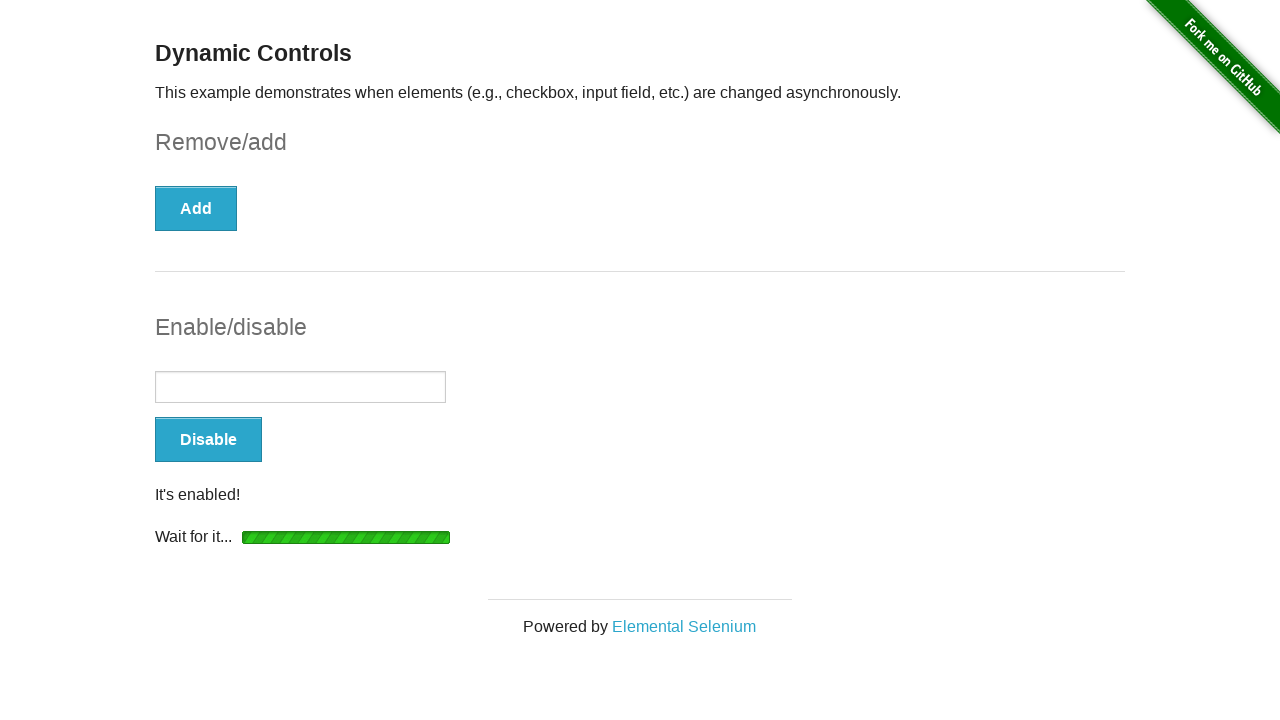

Verified input field is now enabled
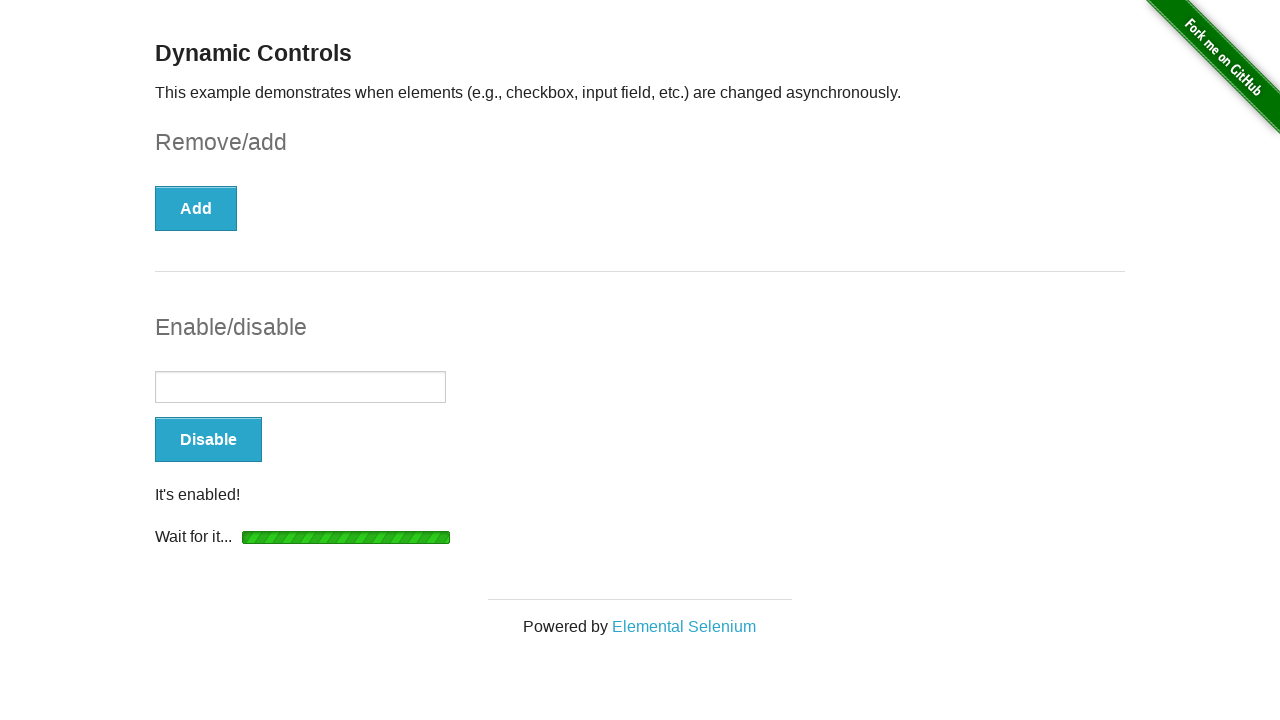

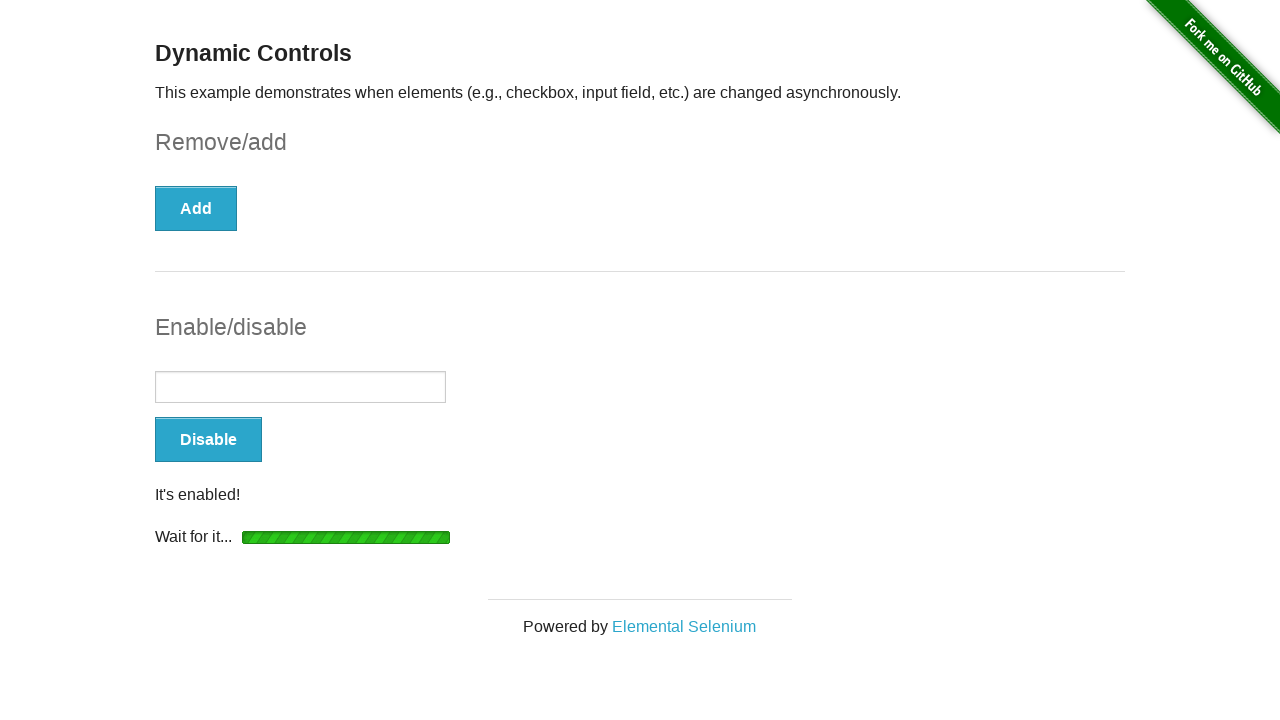